Tests mouse interaction by performing a click and hold action on a draggable element

Starting URL: https://awesomeqa.com/selenium/mouse_interaction.html

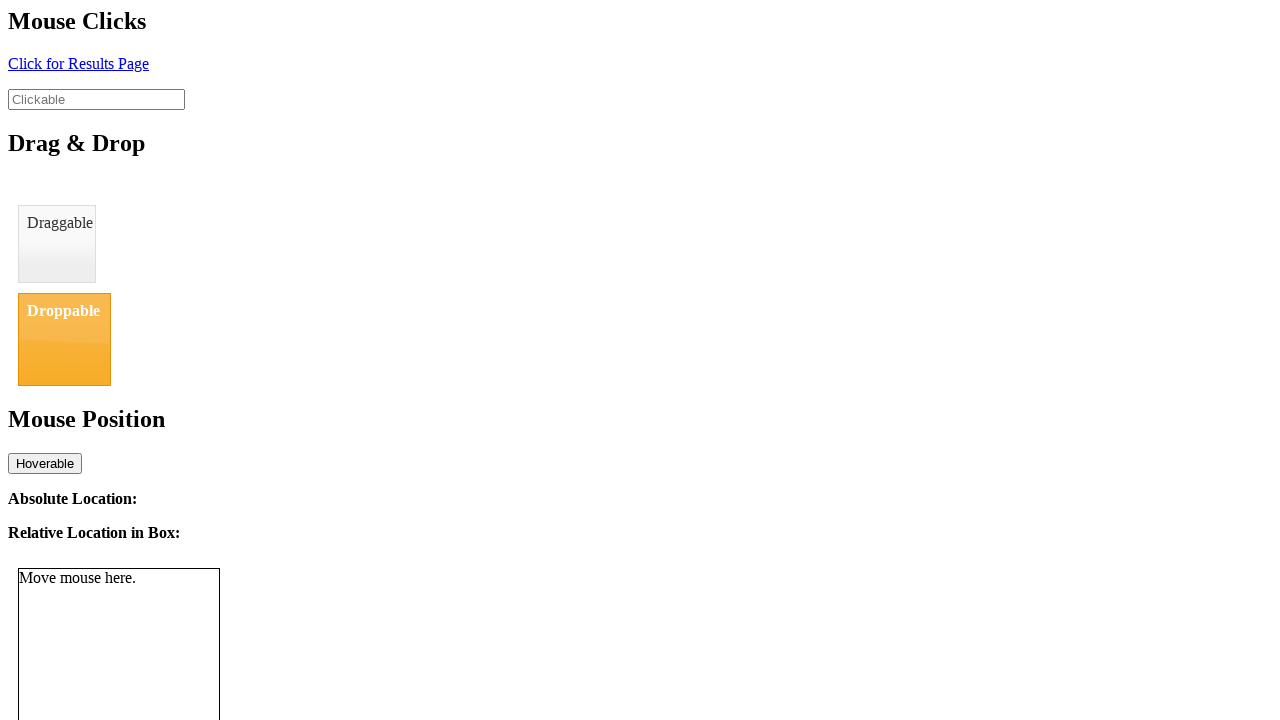

Located the draggable element with id 'draggable'
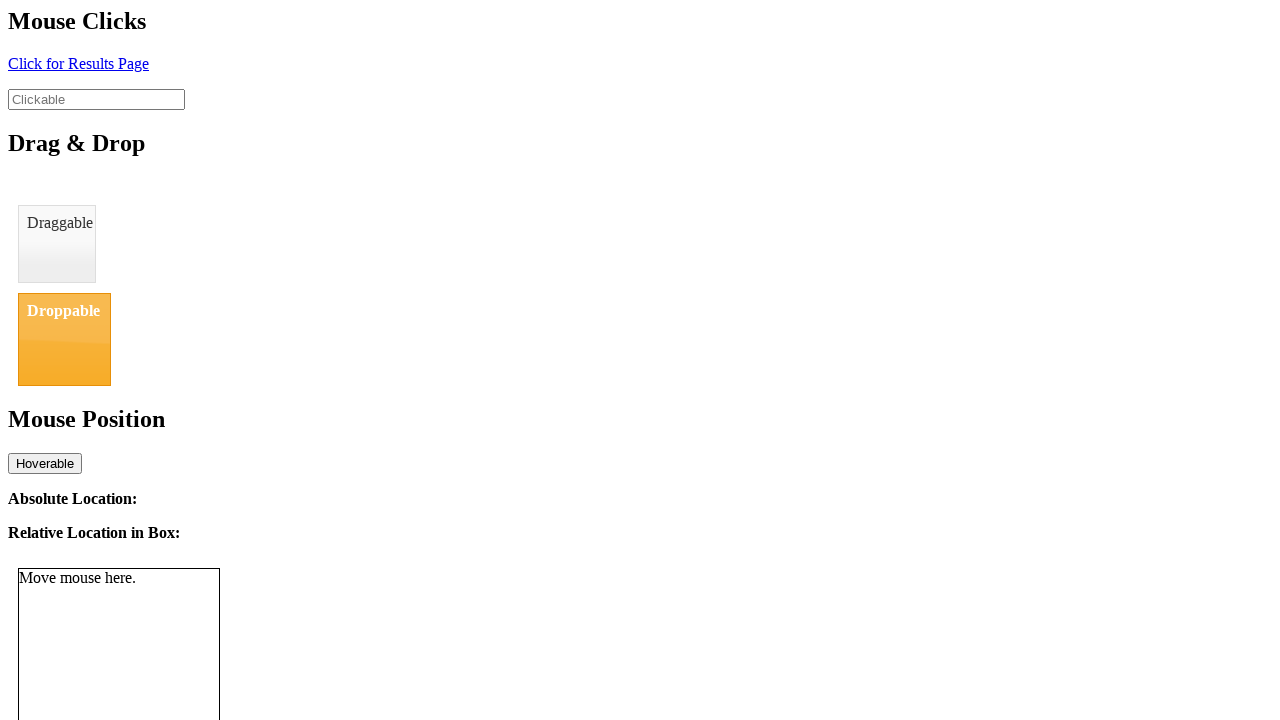

Hovered over the draggable element at (57, 244) on #draggable
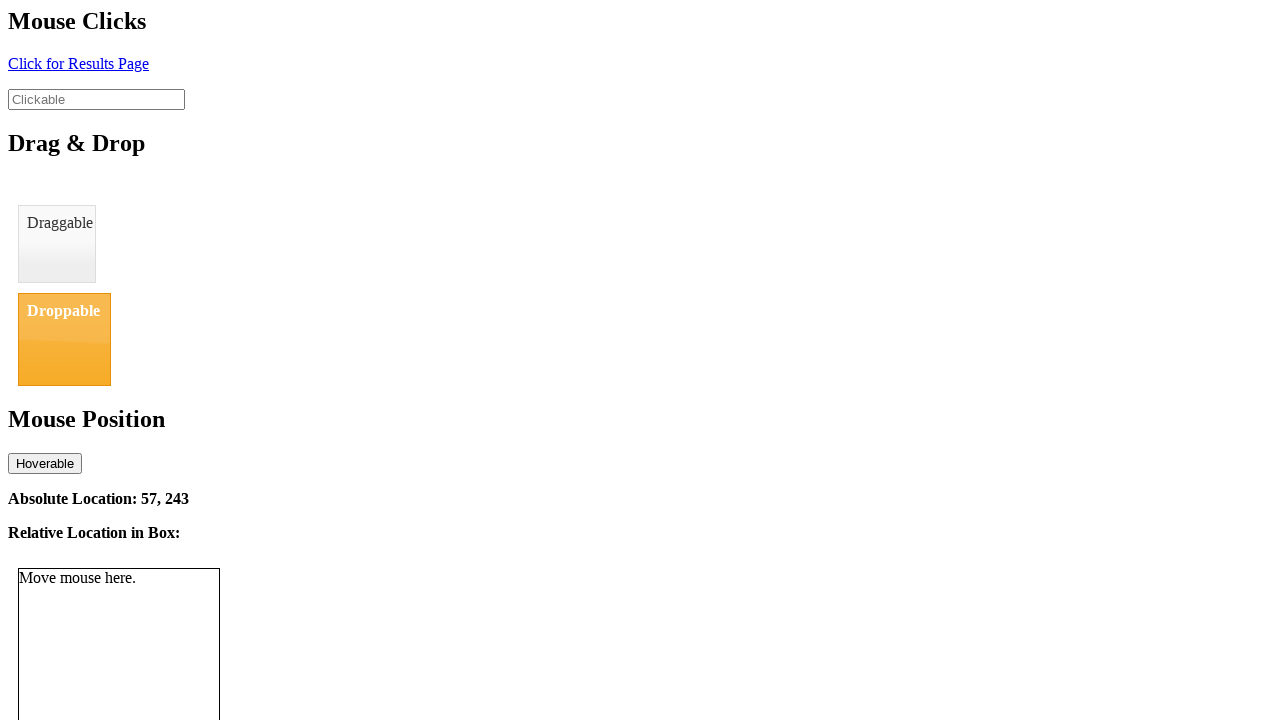

Pressed down the mouse button on draggable element at (57, 244)
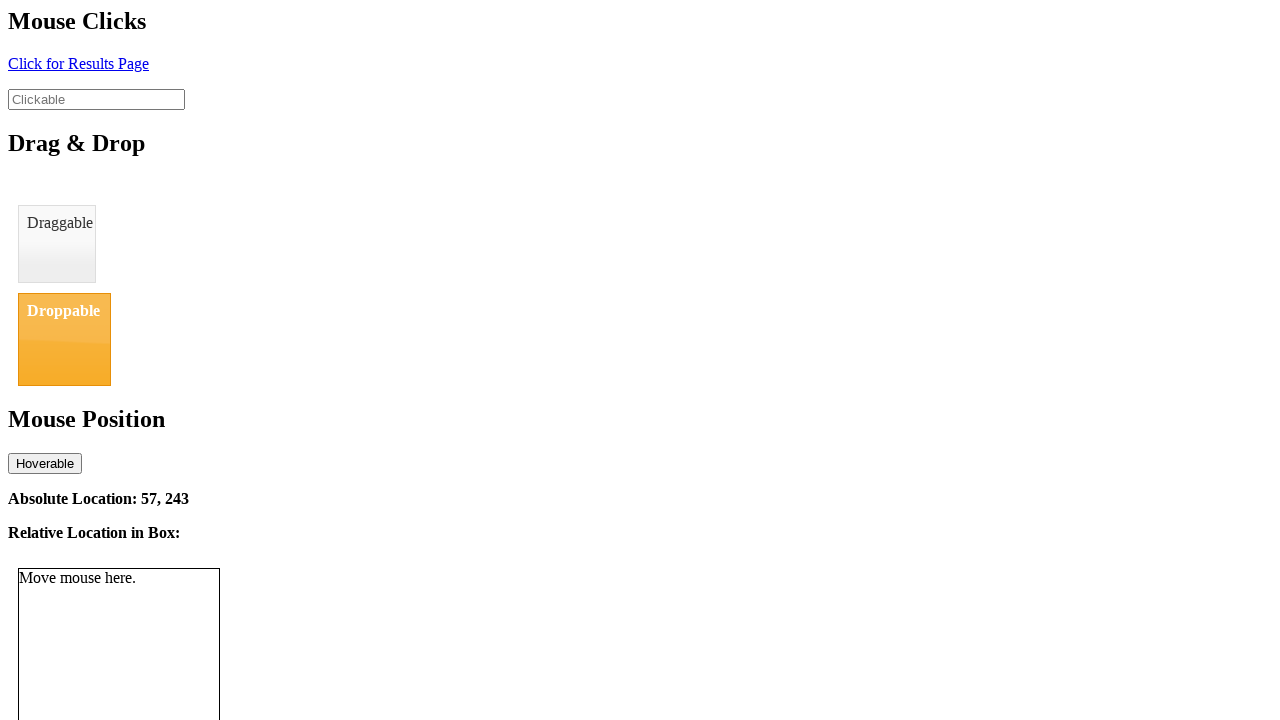

Waited 2 seconds to observe the hold action
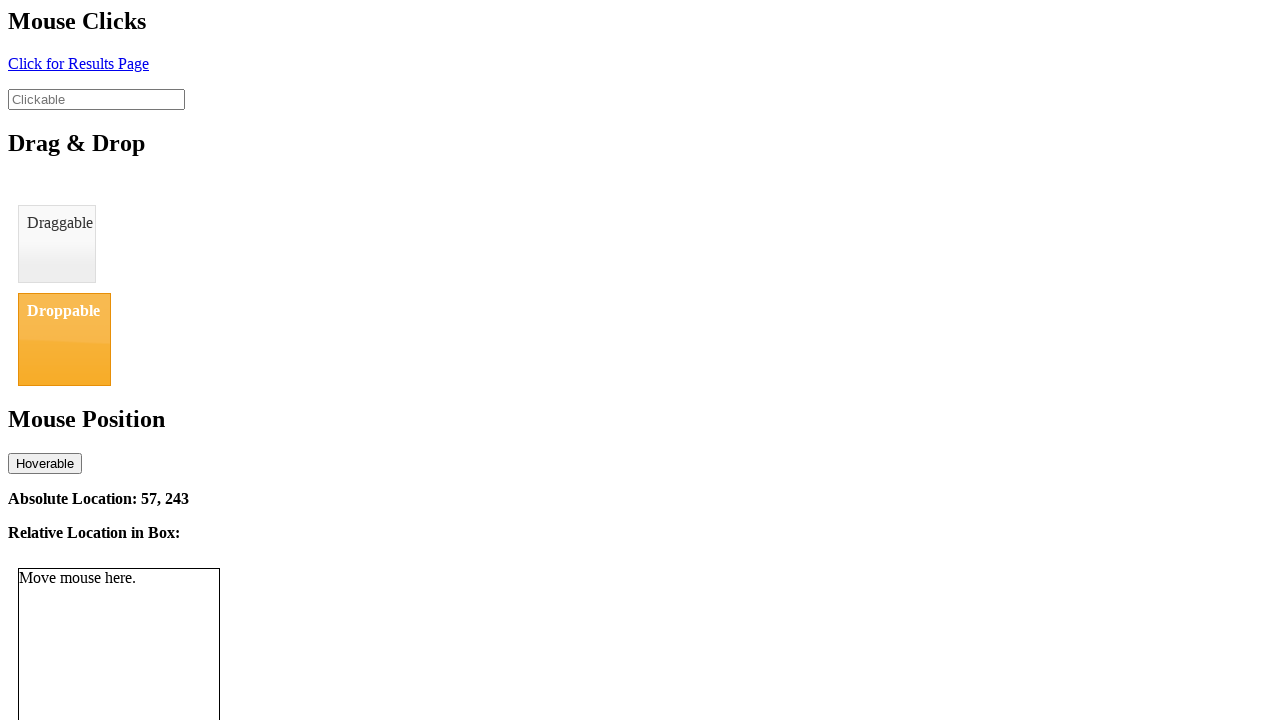

Released the mouse button after hold action at (57, 244)
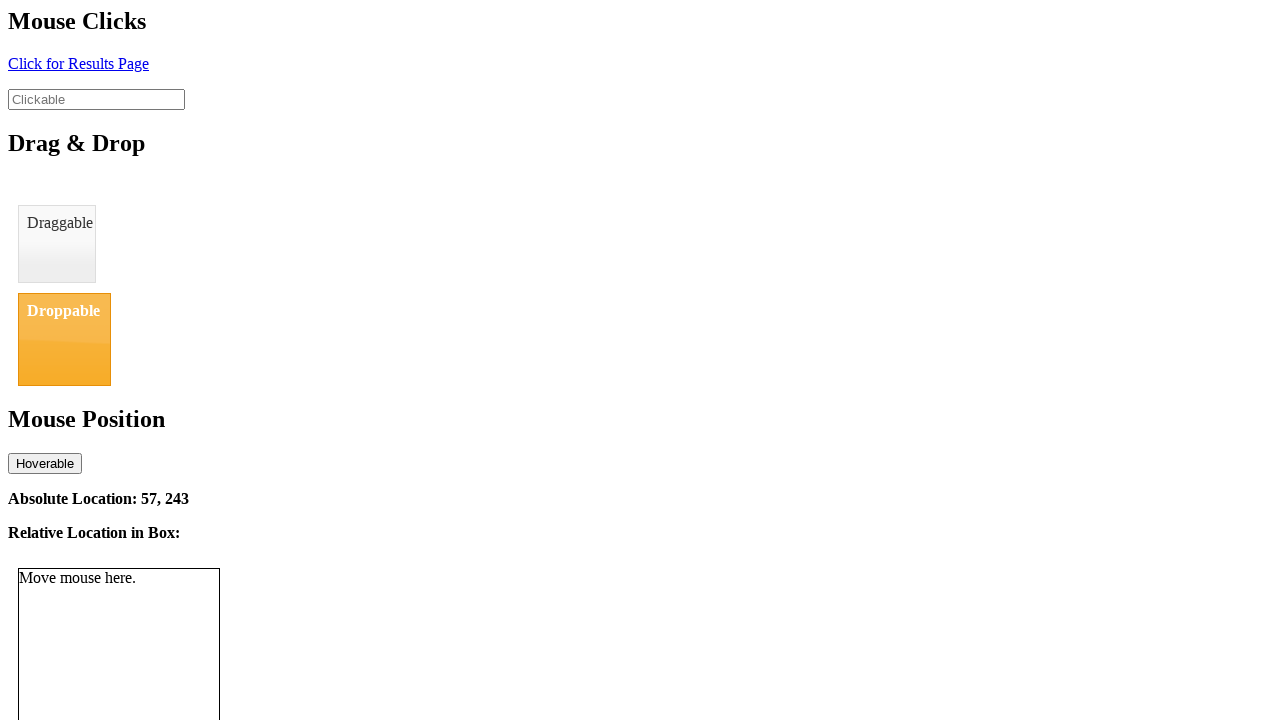

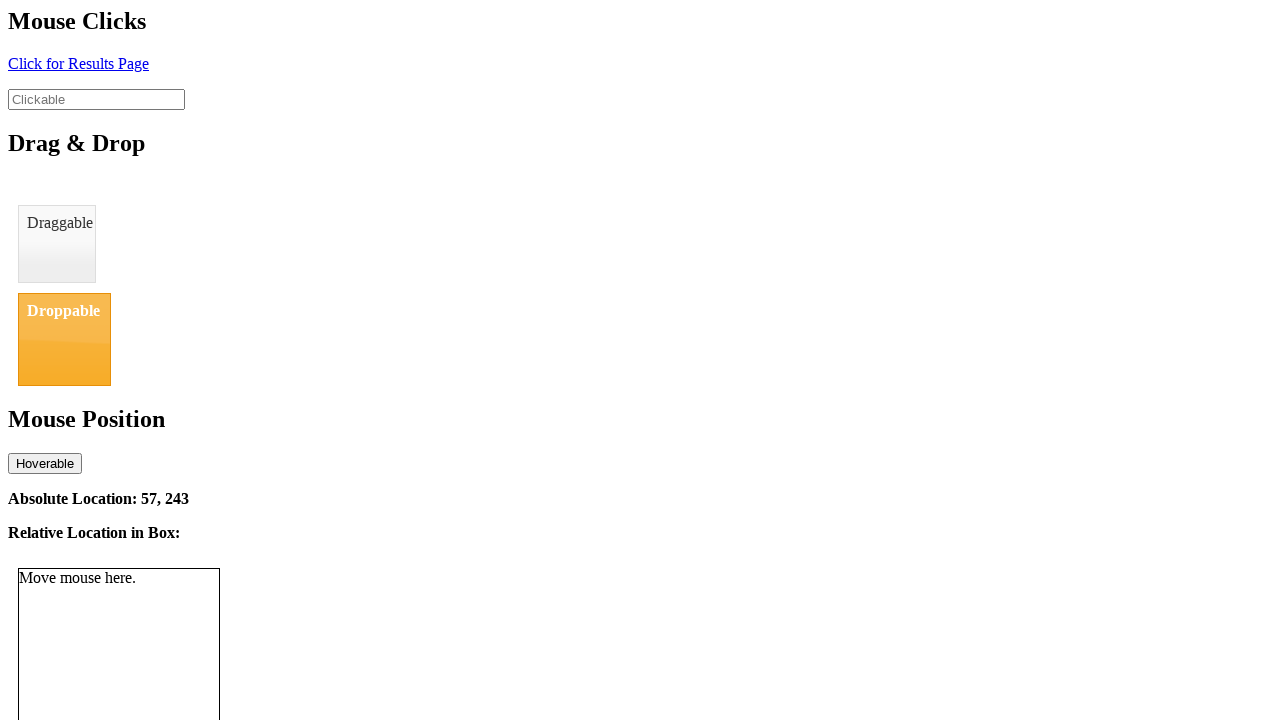